Navigates to Challenging DOM page and clicks on three different styled buttons.

Starting URL: https://the-internet.herokuapp.com/

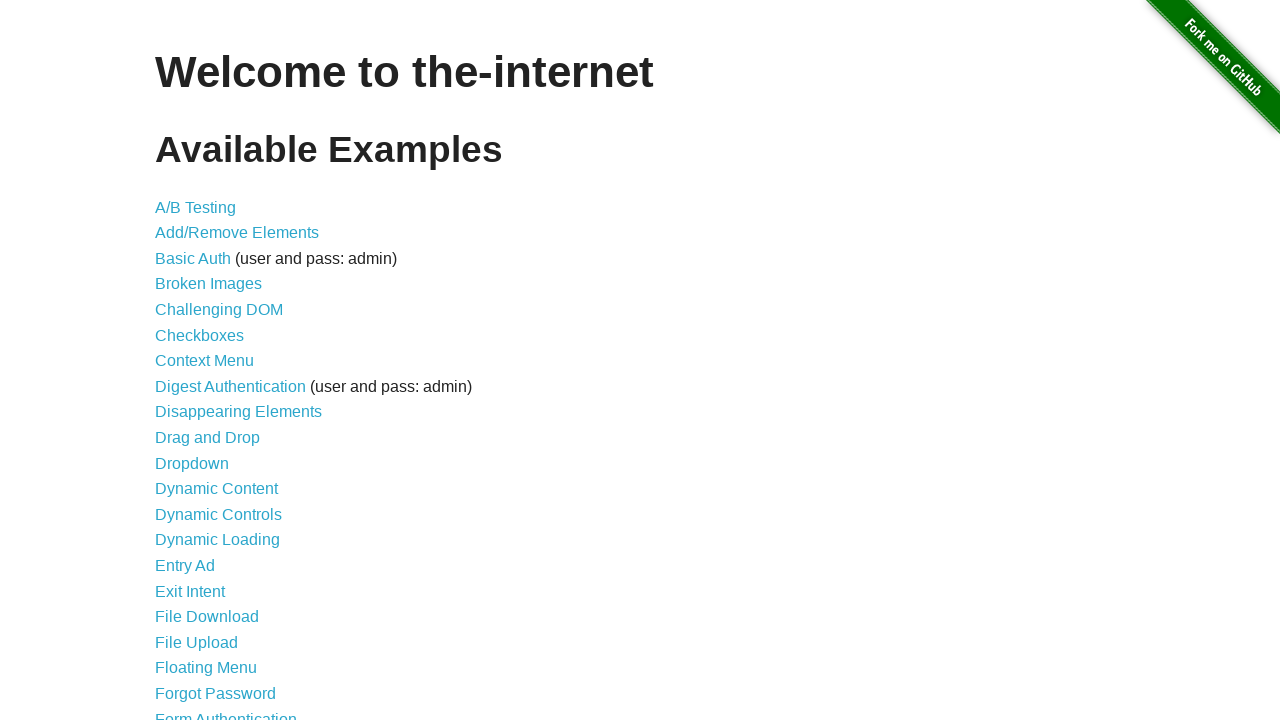

Clicked on Challenging DOM link at (219, 310) on xpath=//a[@href='/challenging_dom']
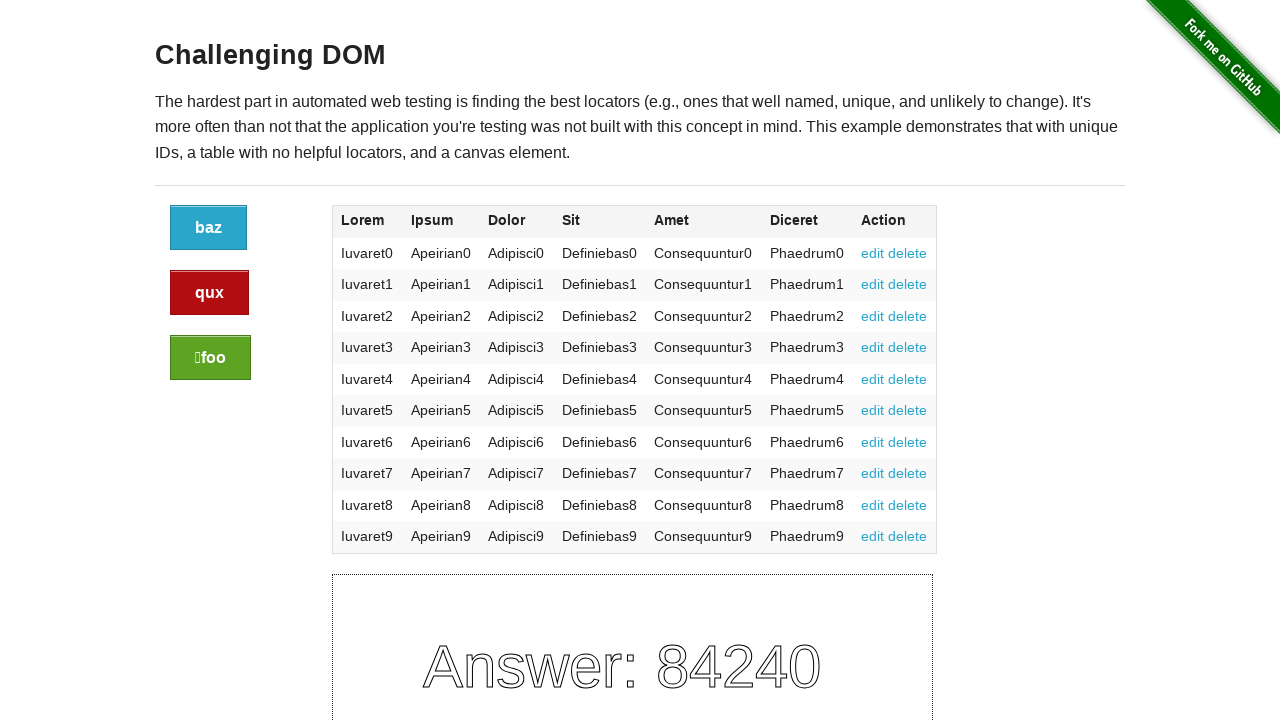

Clicked the blue button at (208, 228) on xpath=//a[@class='button']
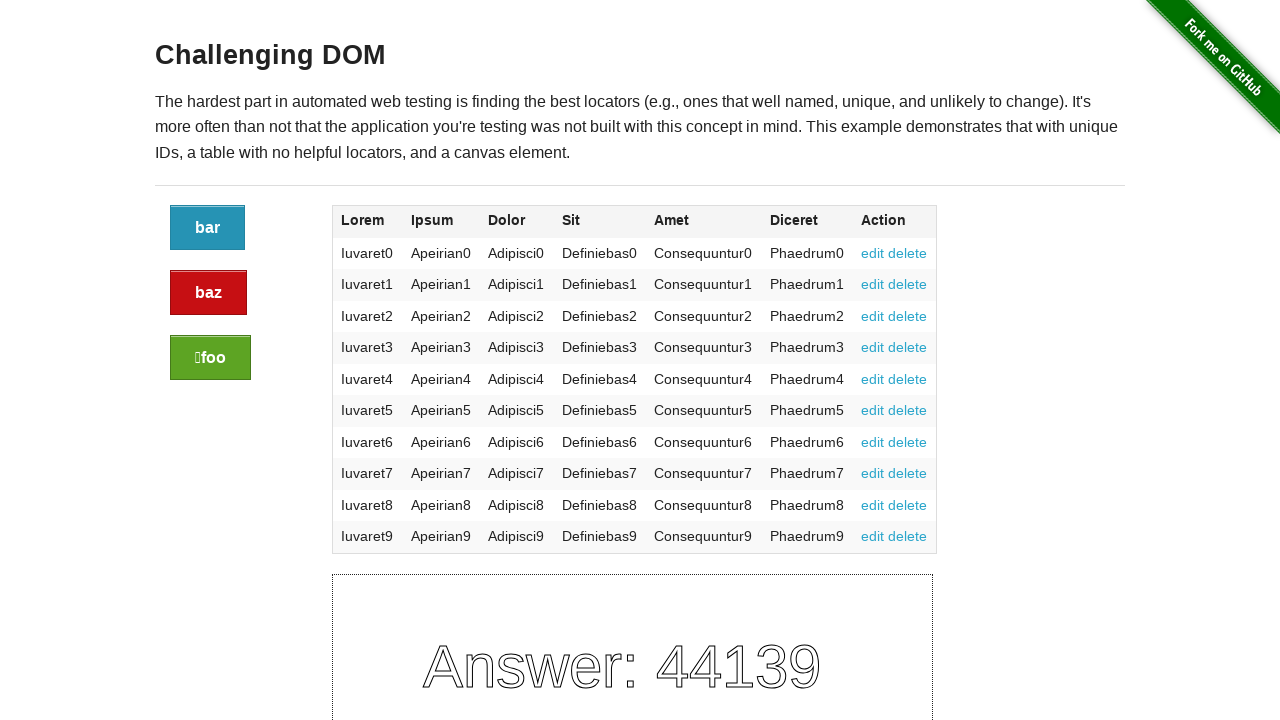

Clicked the red/alert button at (208, 293) on xpath=//a[@class='button alert']
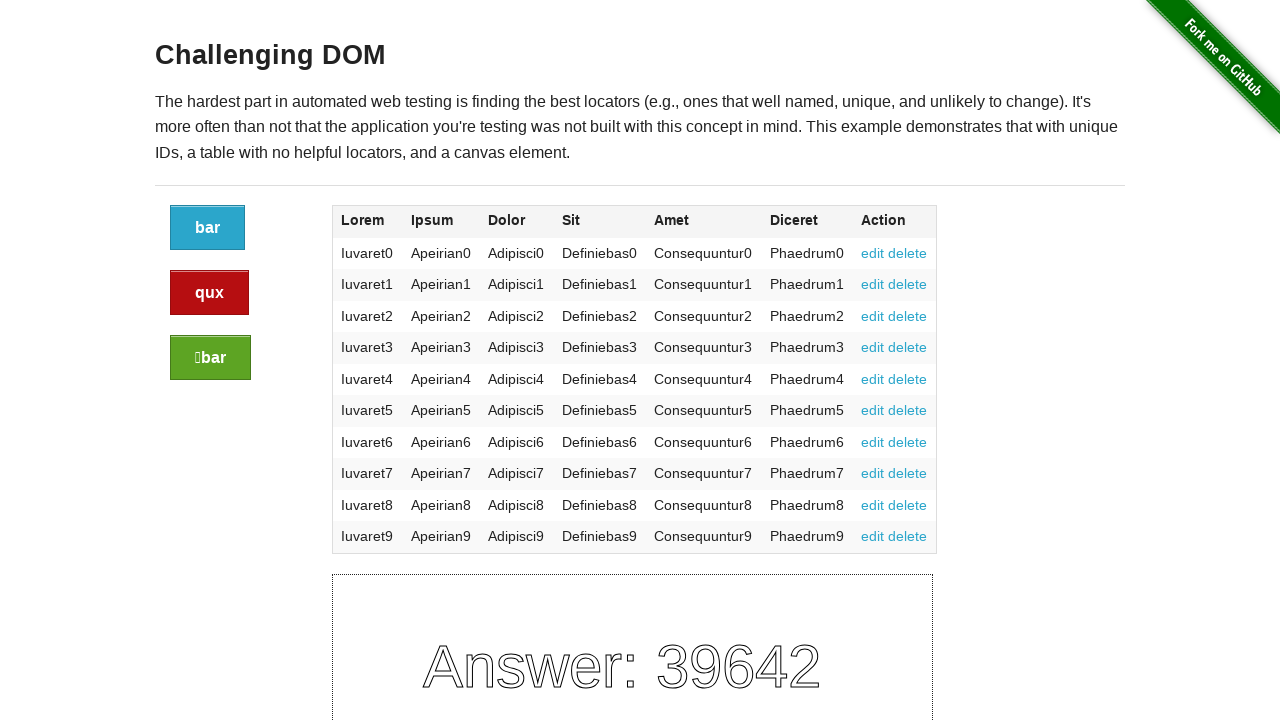

Clicked the green/success button at (210, 358) on xpath=//a[@class='button success']
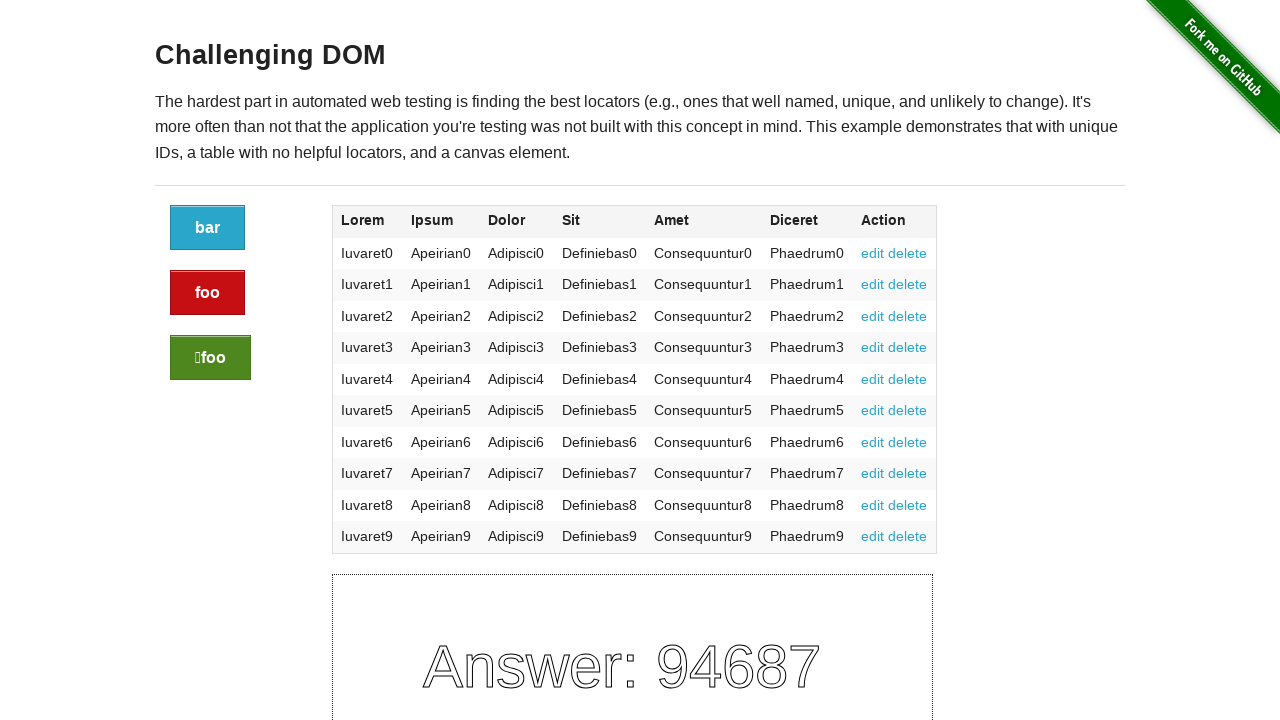

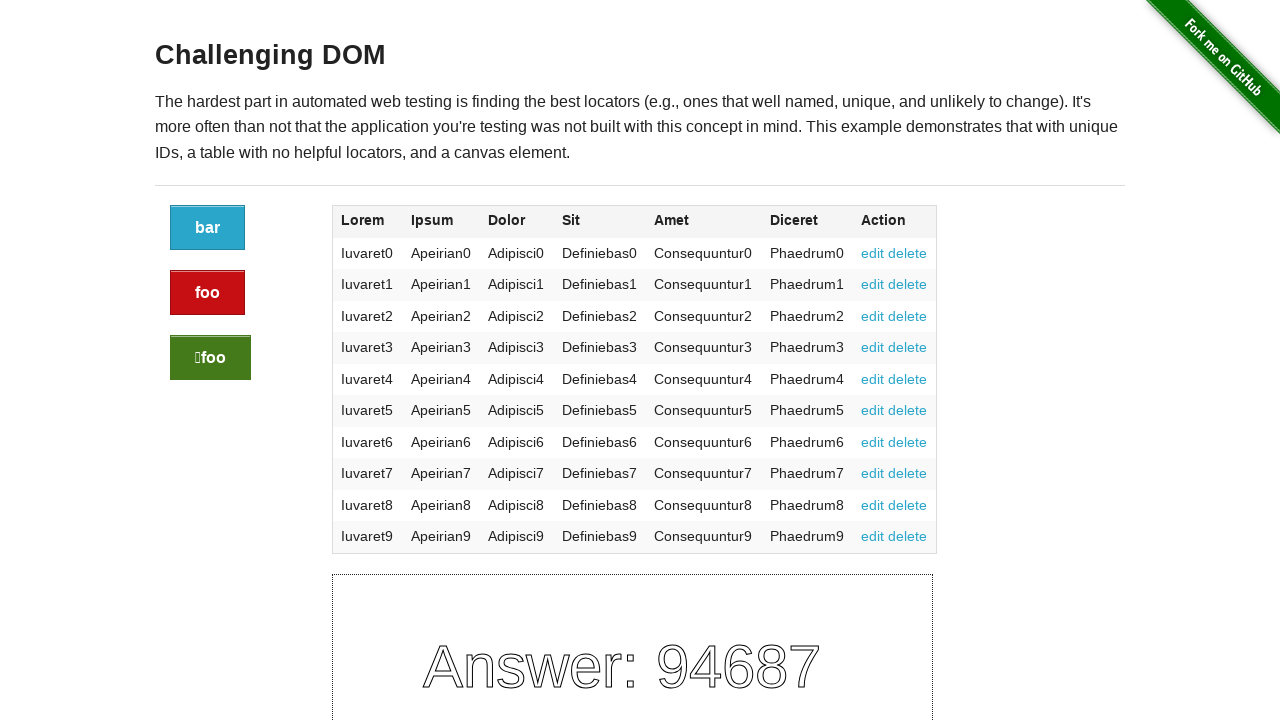